Tests jQuery UI drag and drop functionality by dragging an element and dropping it onto a target area

Starting URL: https://jqueryui.com/droppable/

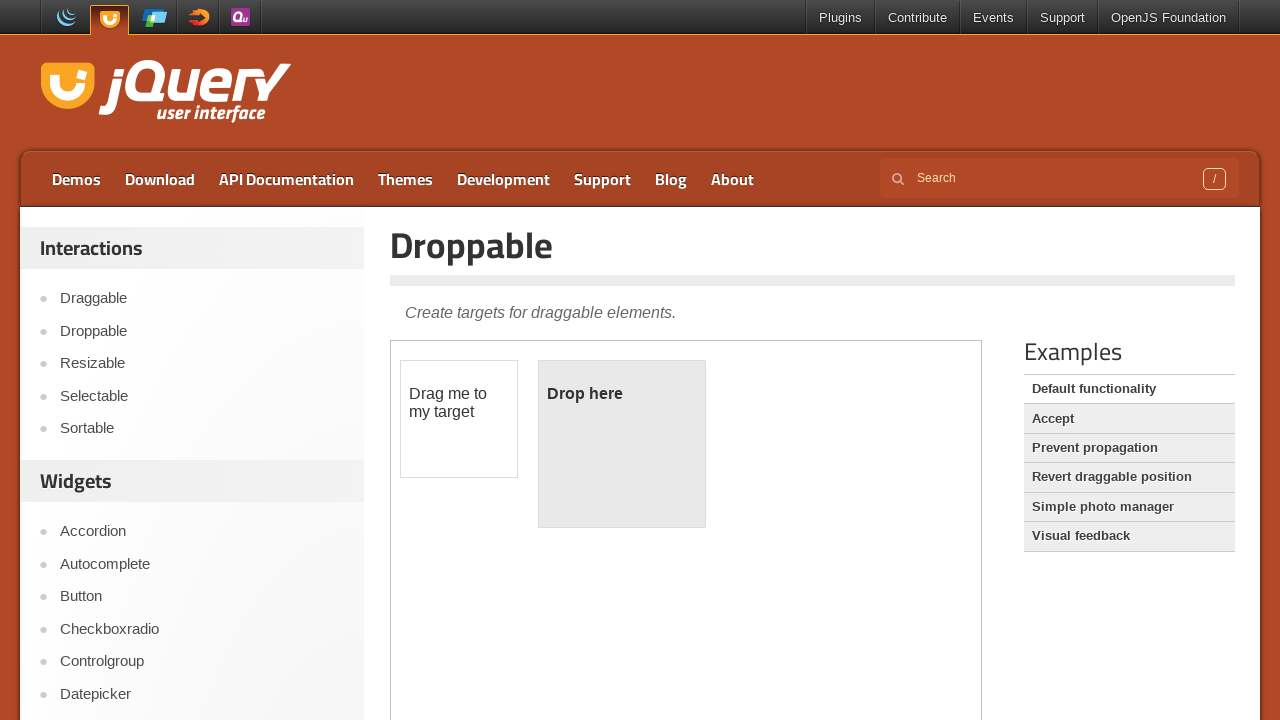

Located the first iframe containing the drag and drop demo
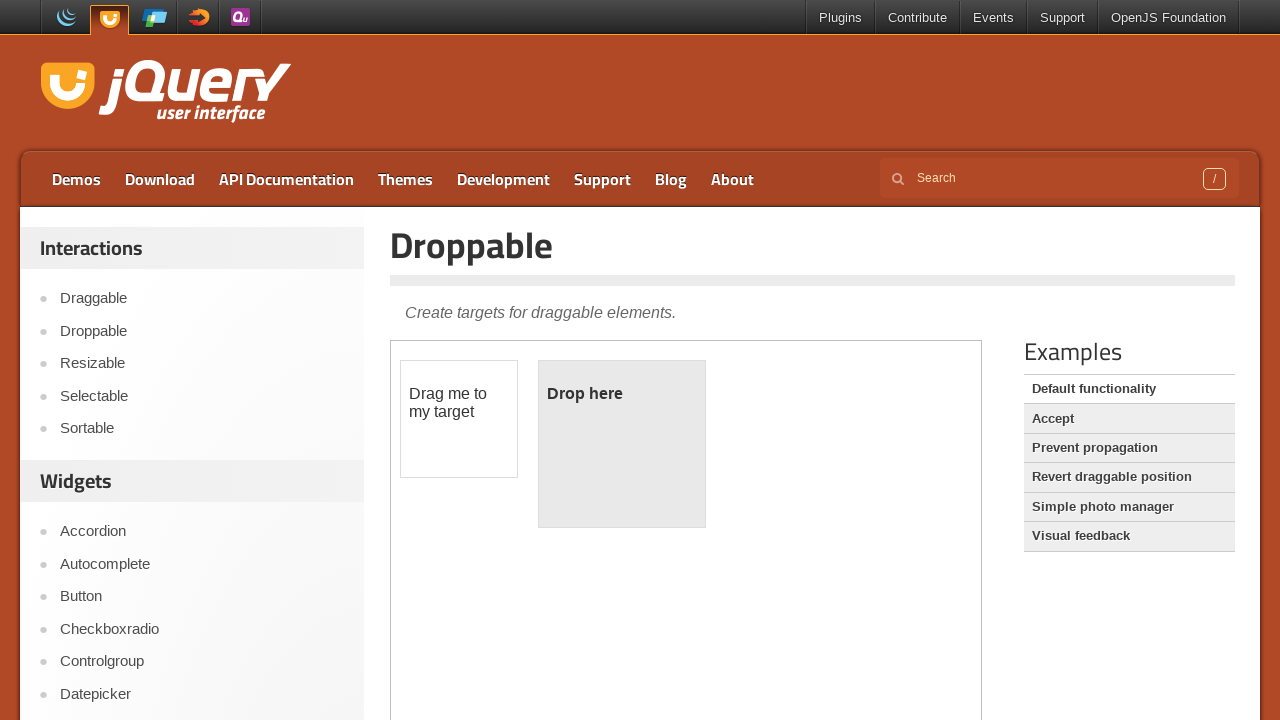

Located the draggable element with id 'draggable'
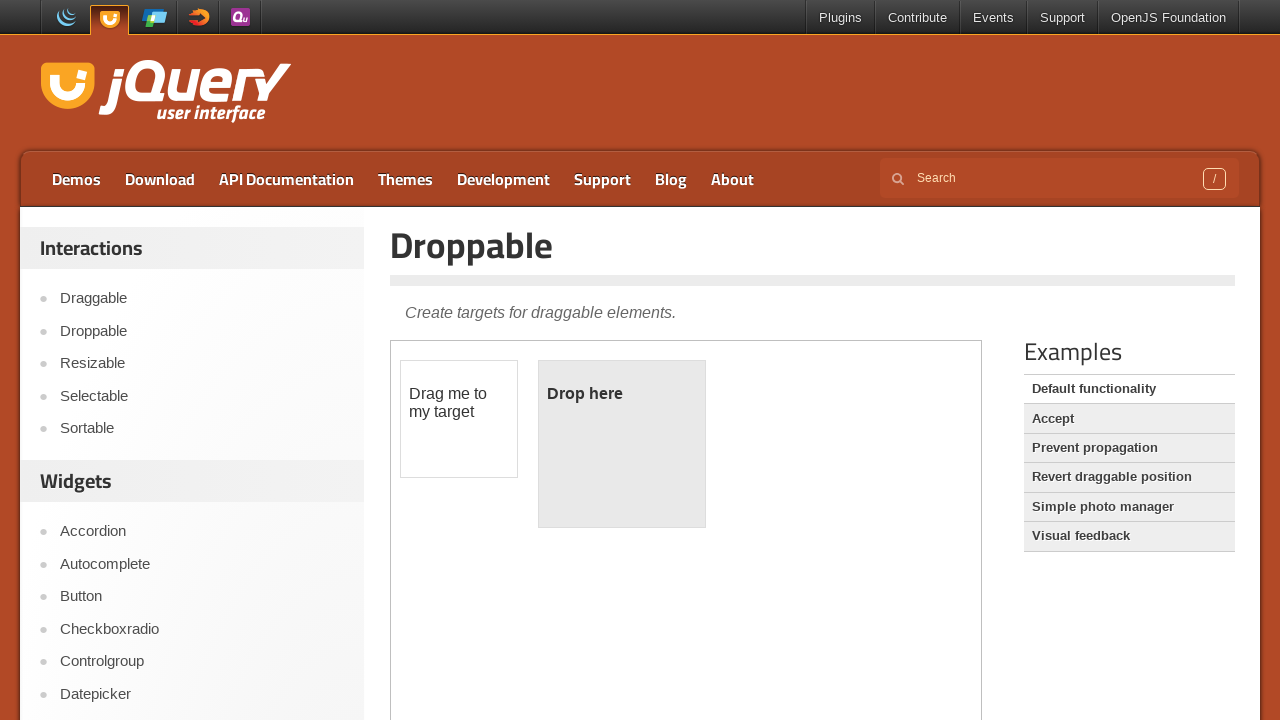

Located the droppable target element with id 'droppable'
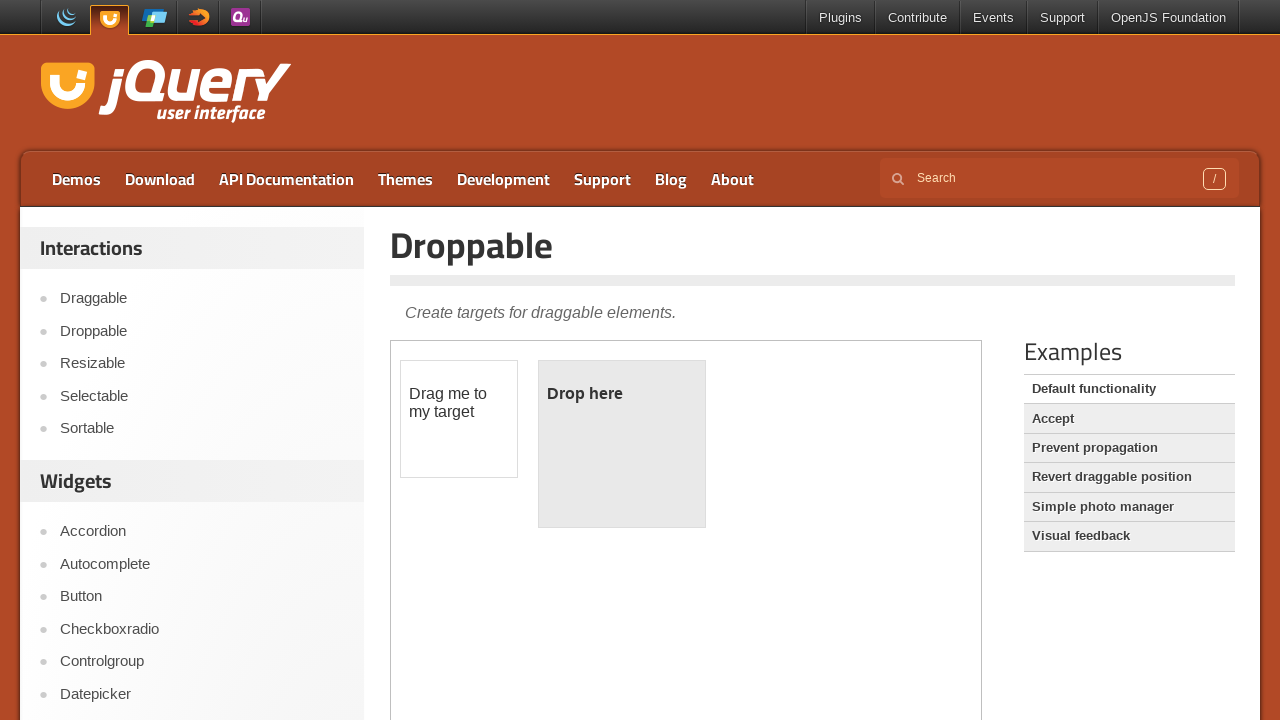

Successfully dragged the draggable element onto the droppable target at (622, 444)
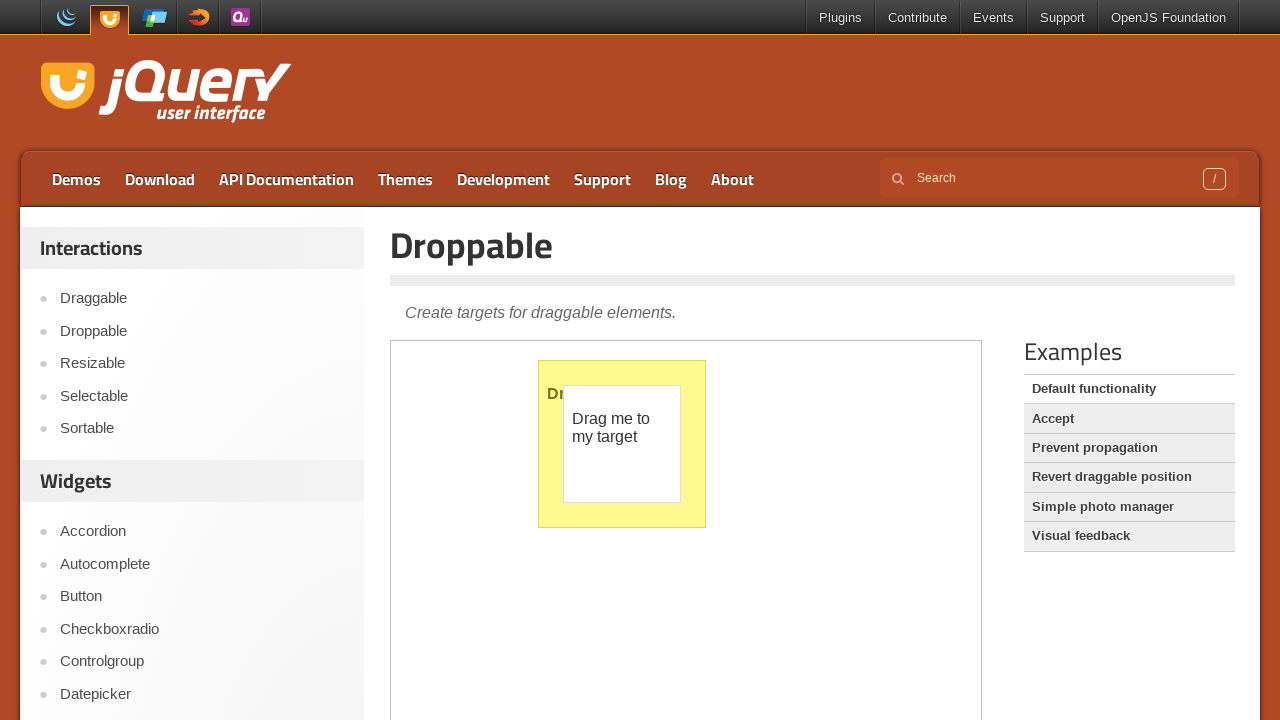

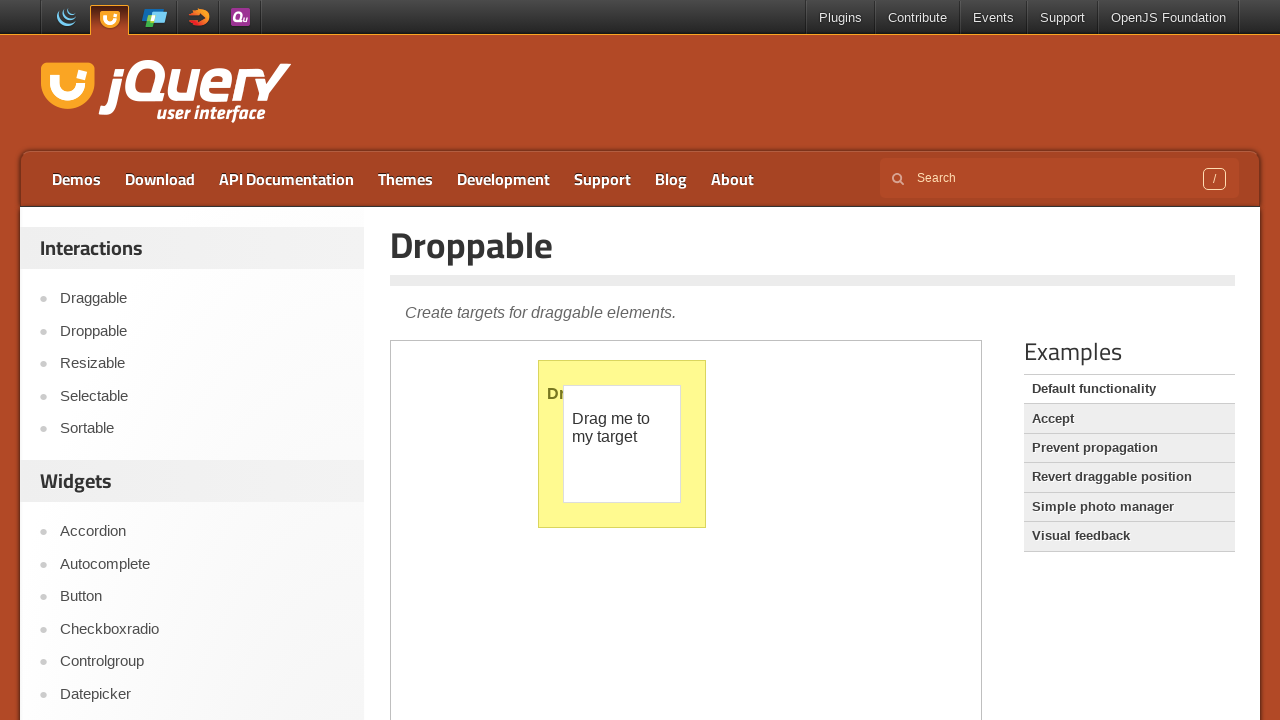